Tests that experiment items are rendered on the playground page by verifying at least one item exists

Starting URL: https://yayu.dev/playground

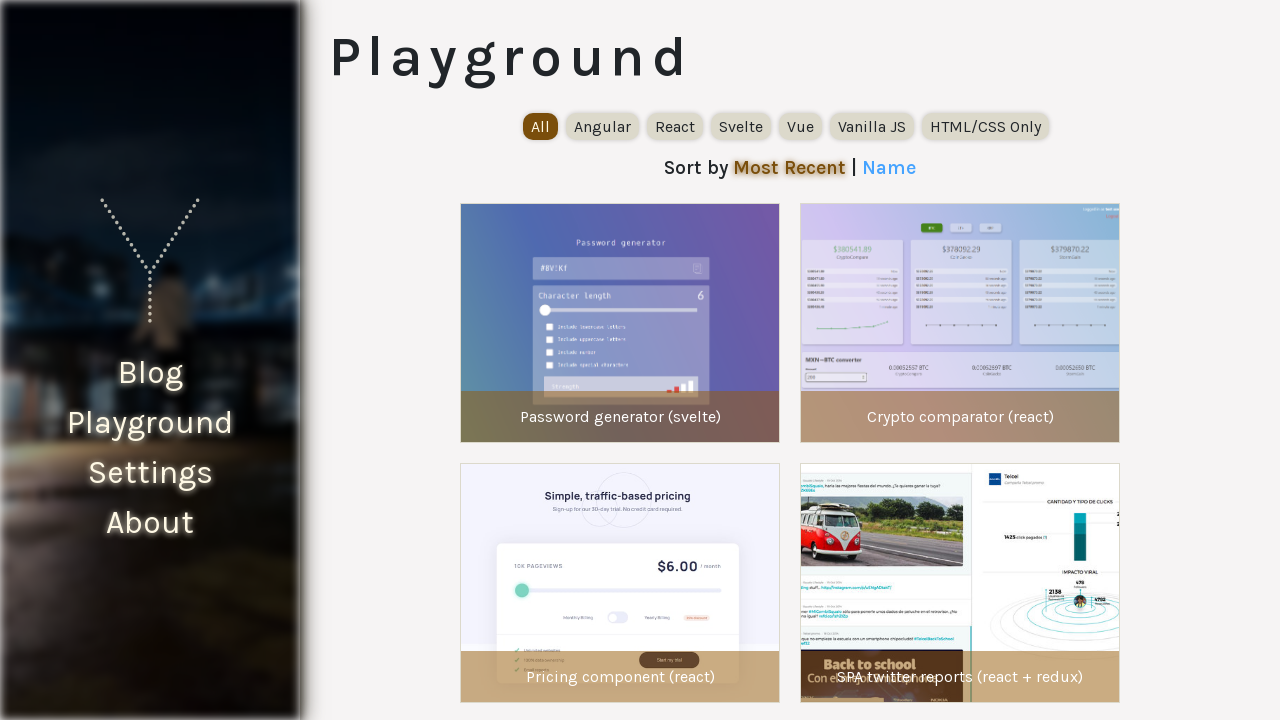

Waited for experiment items to be present on playground page
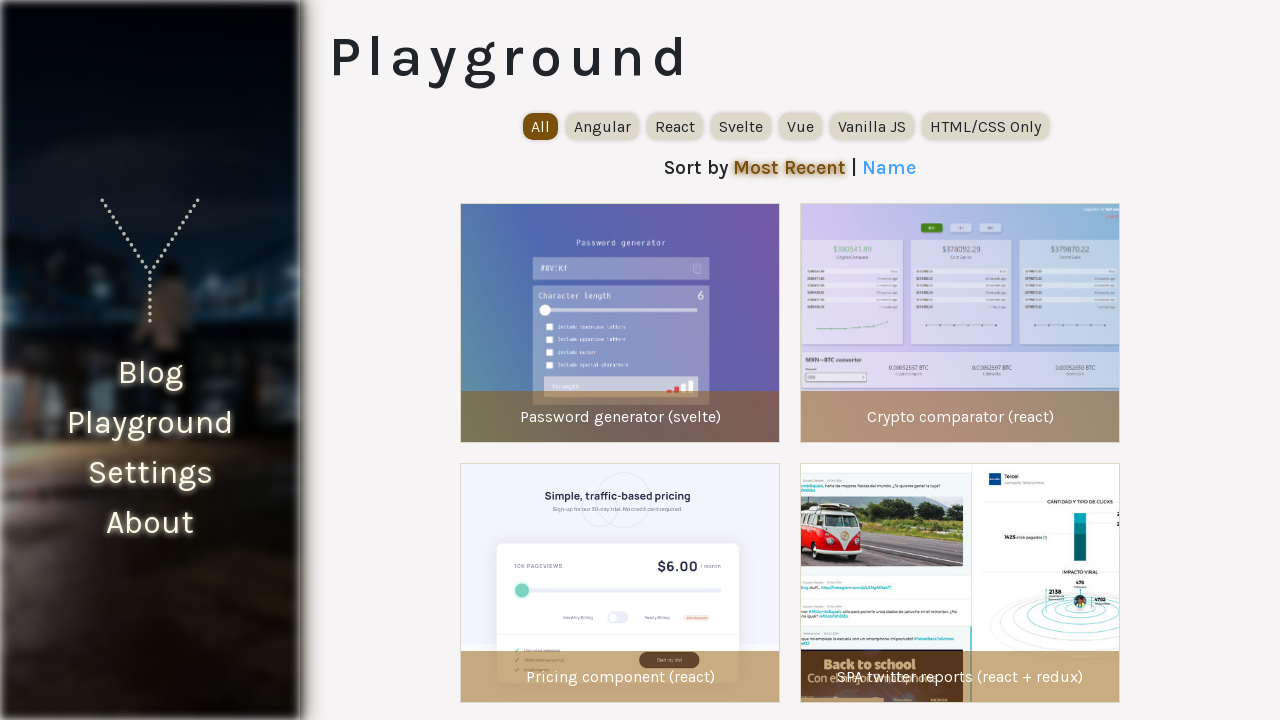

Retrieved all experiment items from page
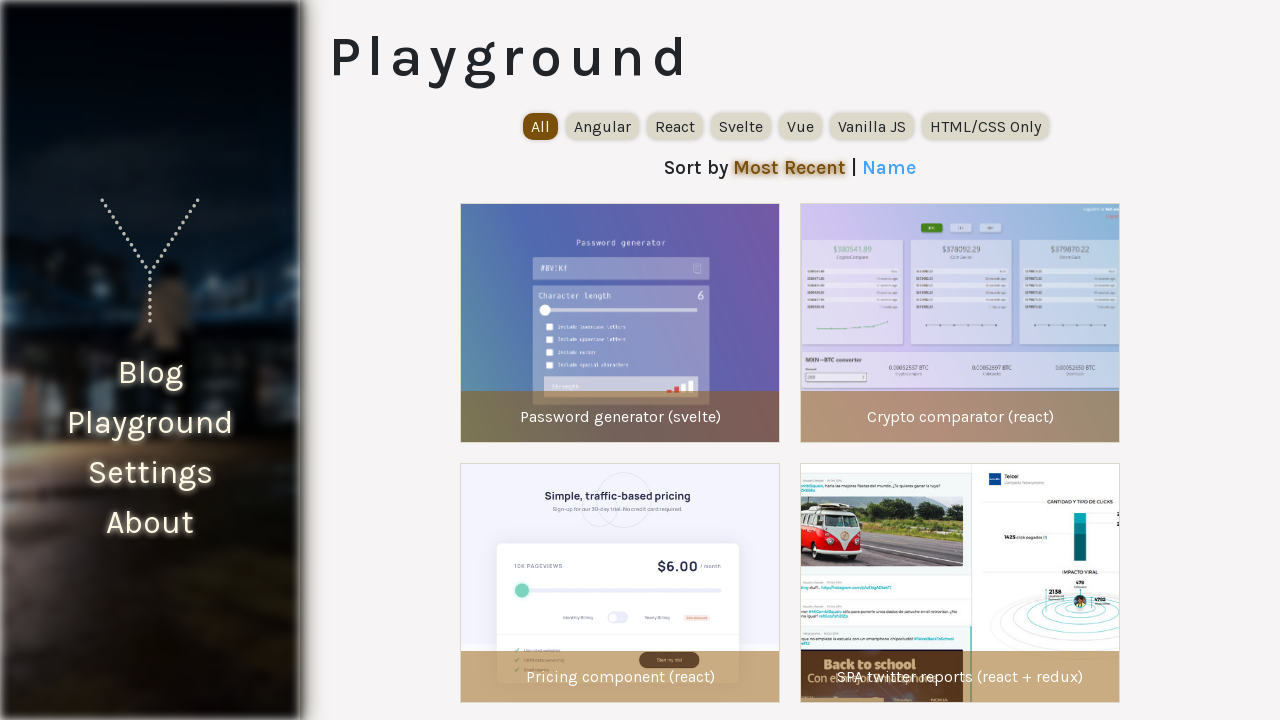

Verified that at least one experiment item exists
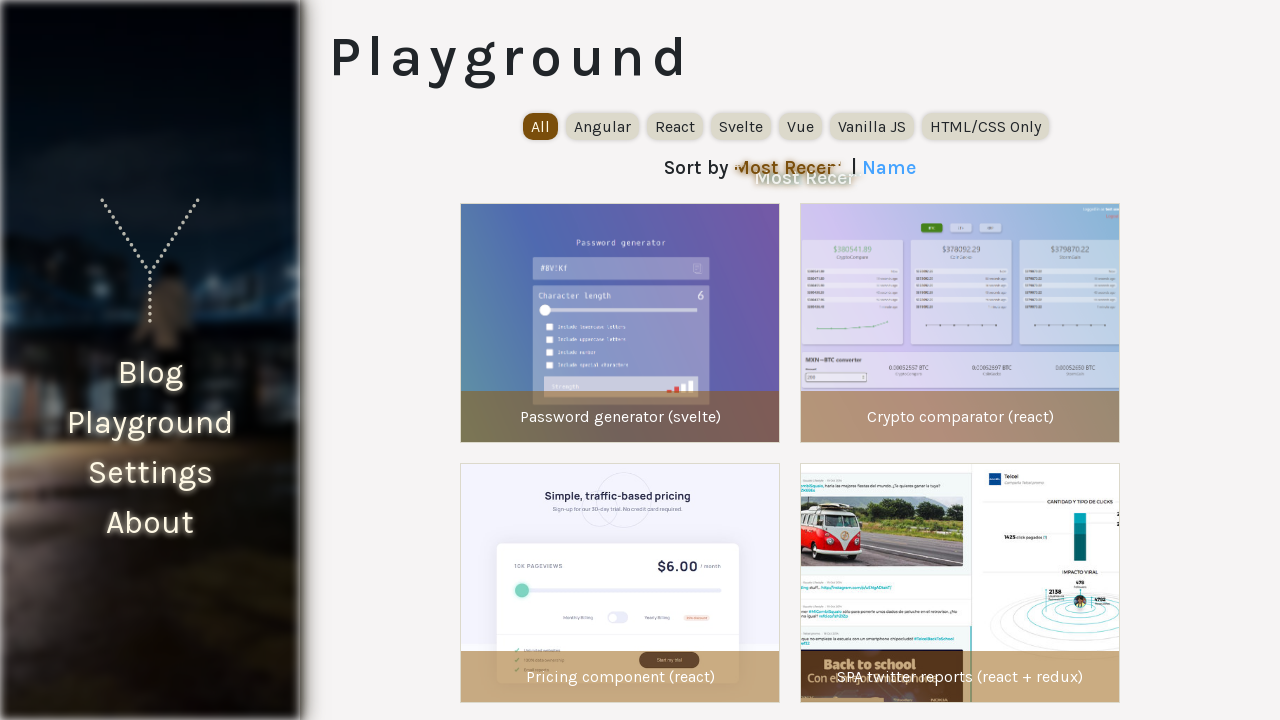

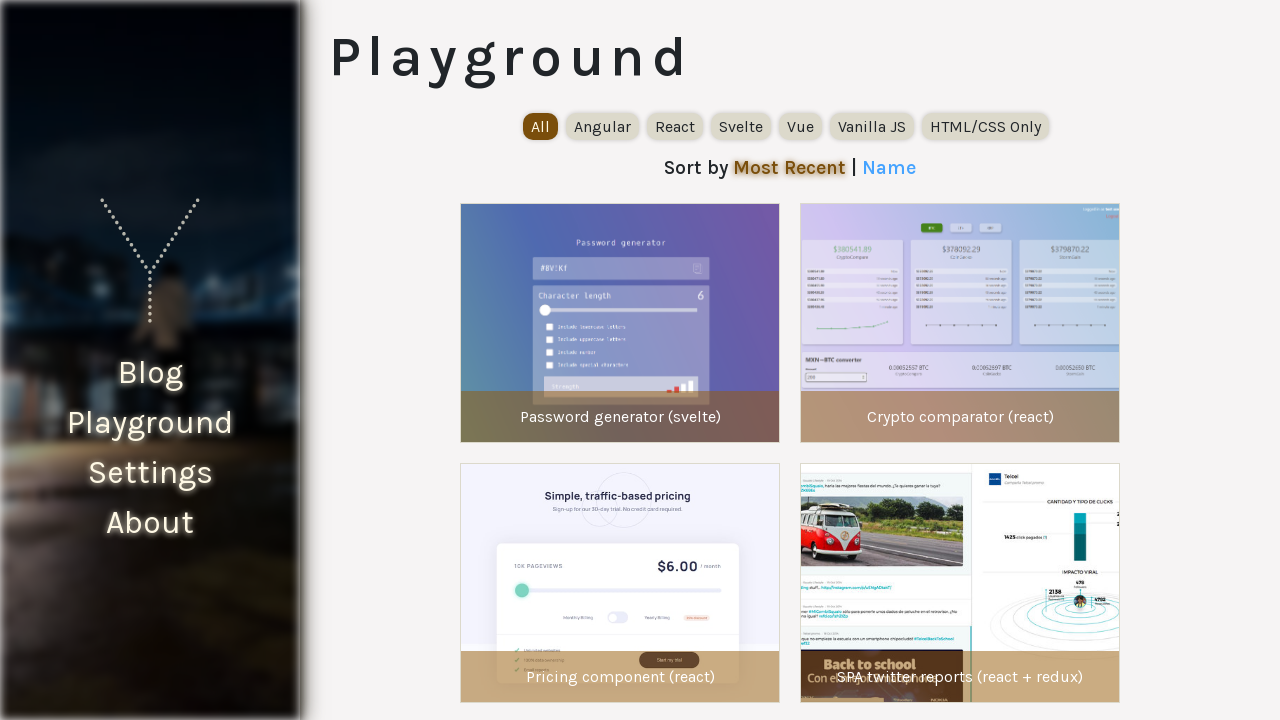